Tests the getByText locator by finding and clicking on the "Web inputs" text link

Starting URL: https://practice.expandtesting.com/

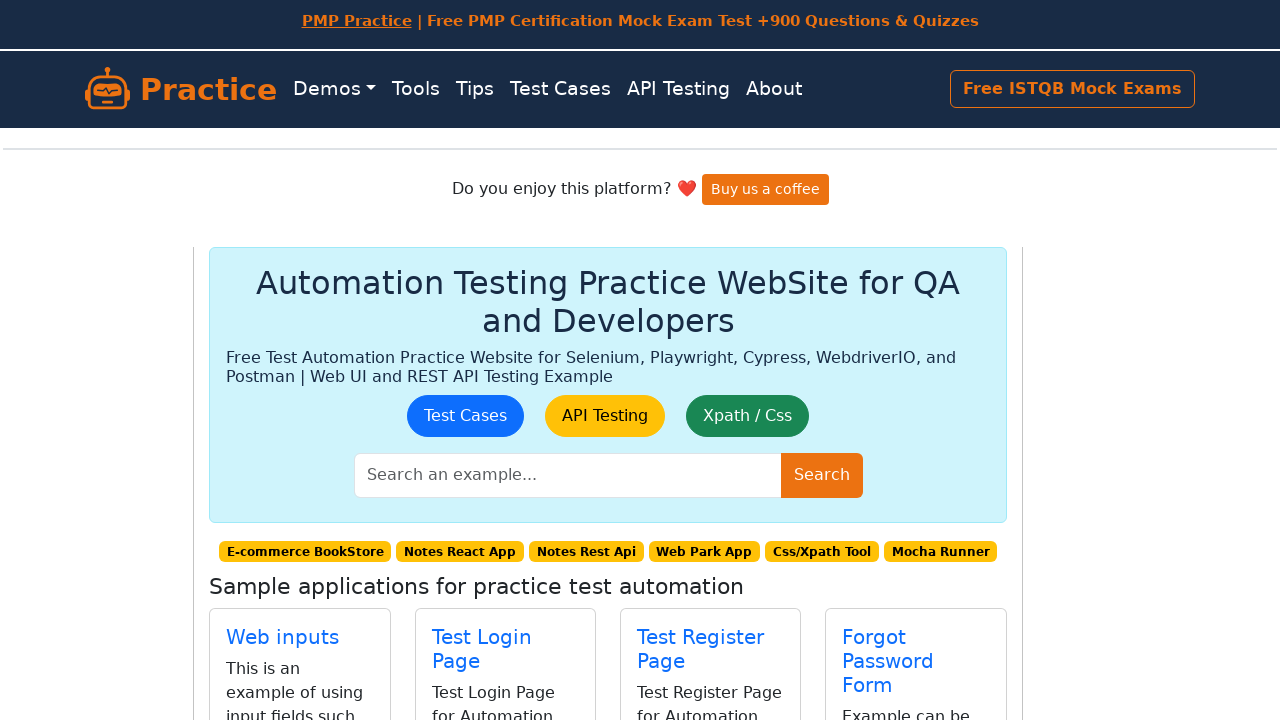

Waited 3 seconds for page to load
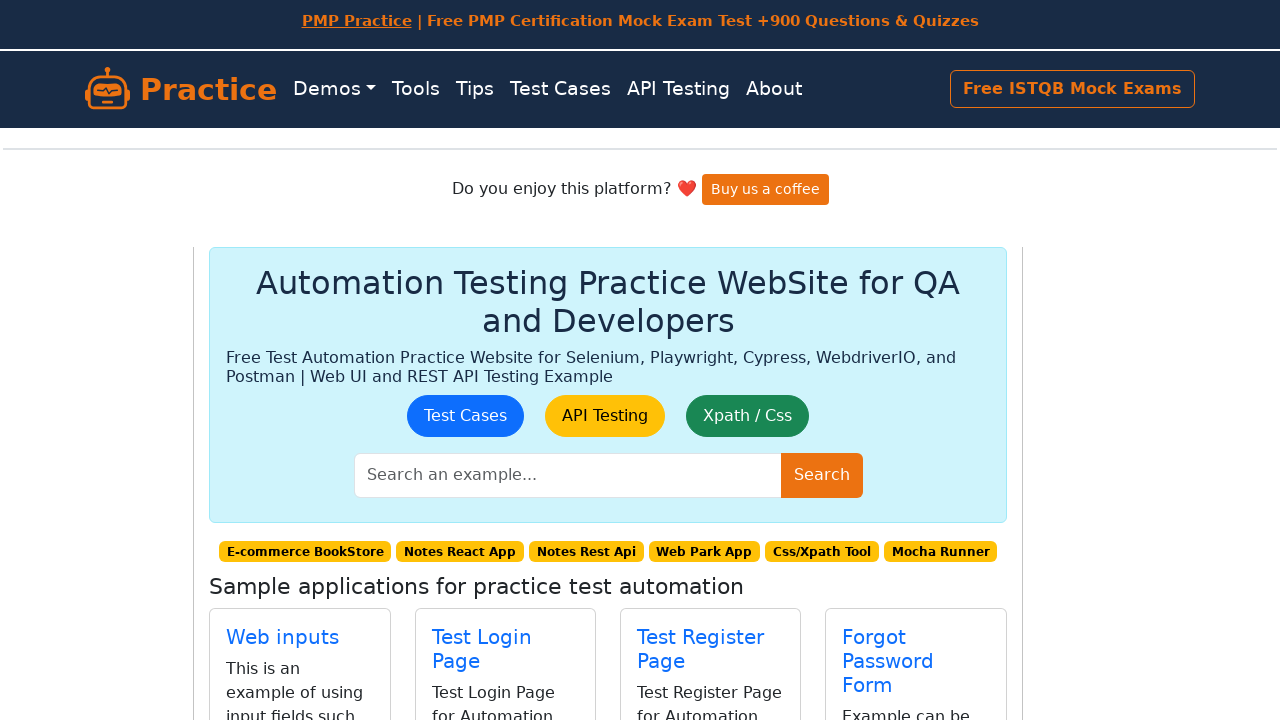

Clicked on 'Web inputs' text link using getByText locator at (283, 637) on internal:text="Web inputs"i
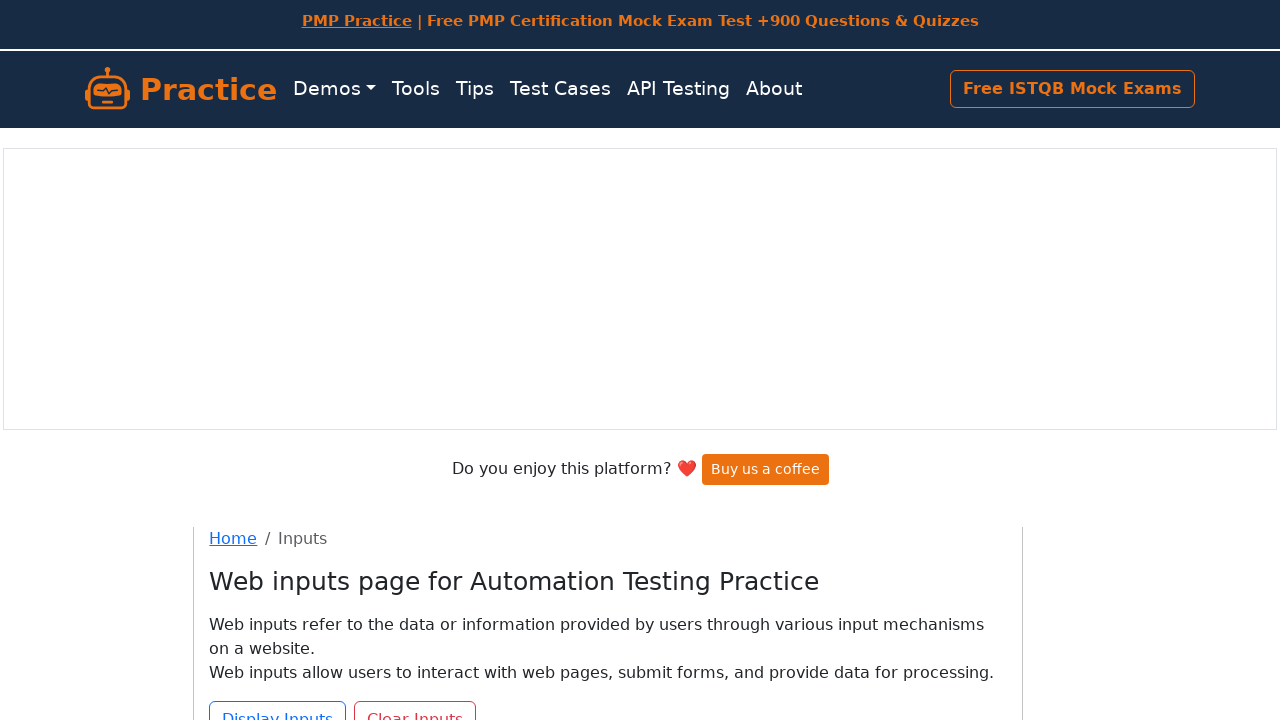

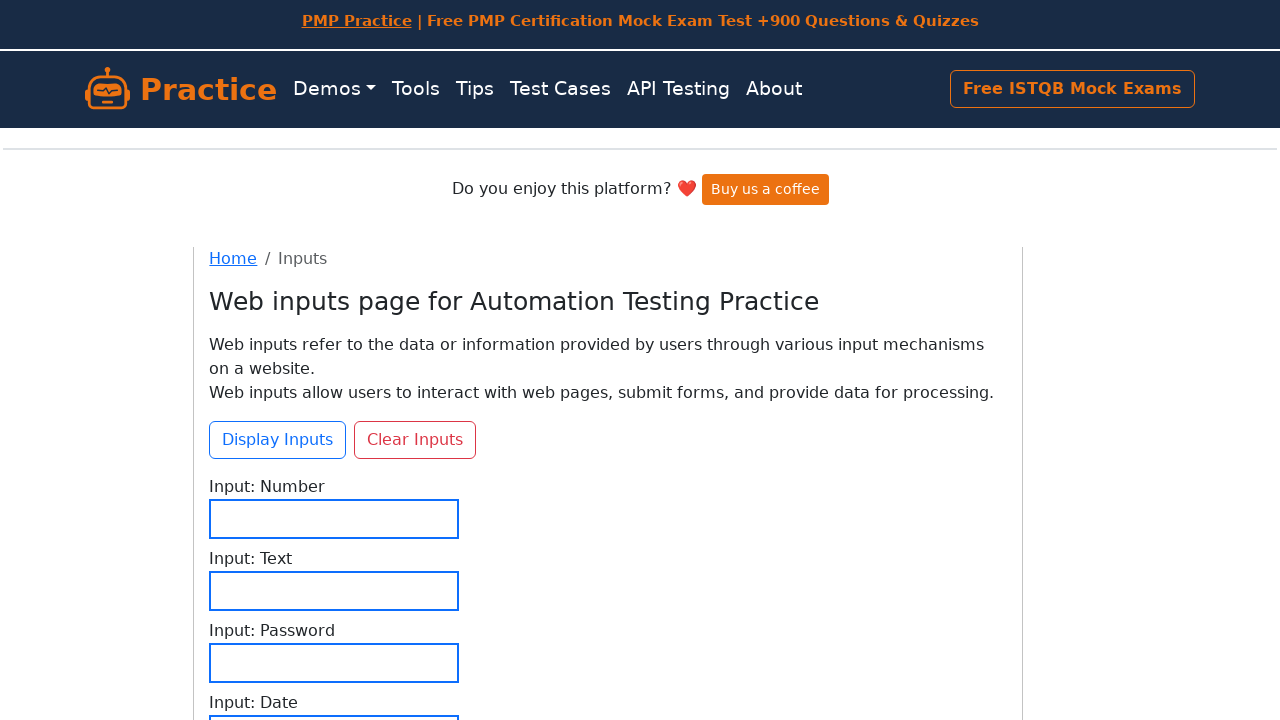